Tests the text box form on demoqa.com by filling in name, email, current address, and permanent address fields, then submitting and verifying the output displays the entered data correctly.

Starting URL: https://demoqa.com/

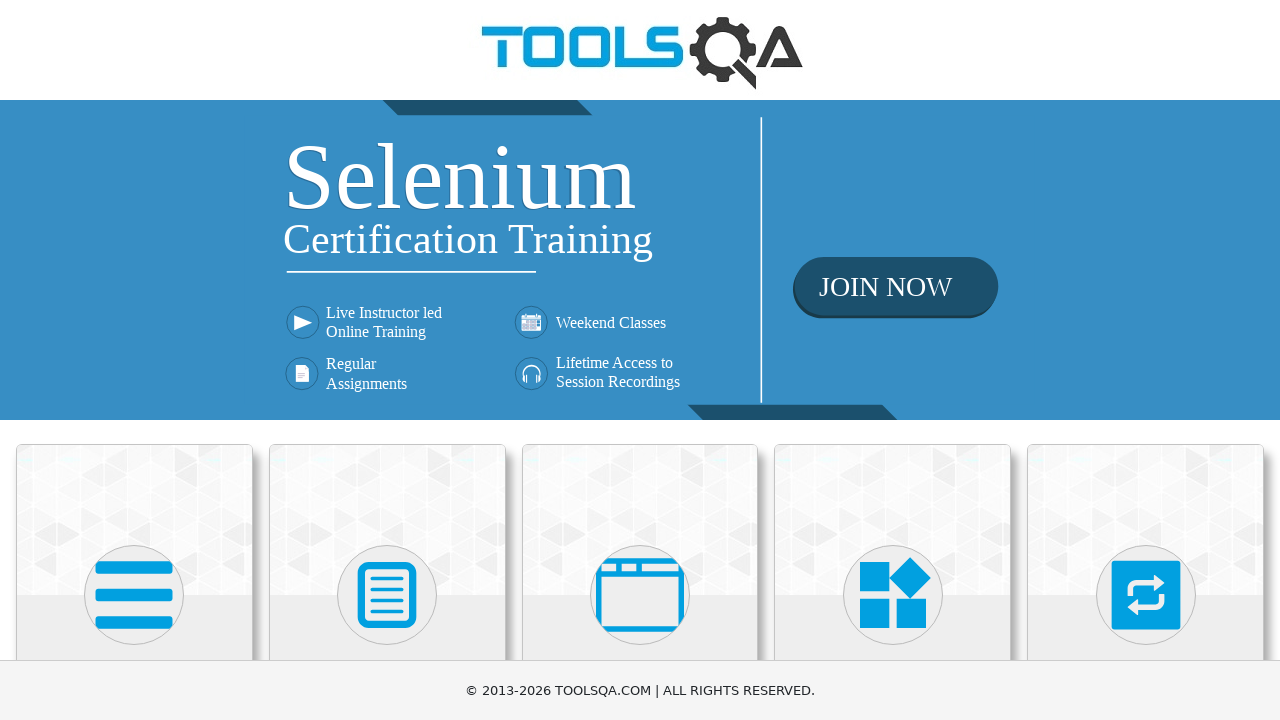

Clicked on the Elements card at (134, 520) on xpath=//div[contains(@class, 'top-card') and .//h5[text()='Elements']]
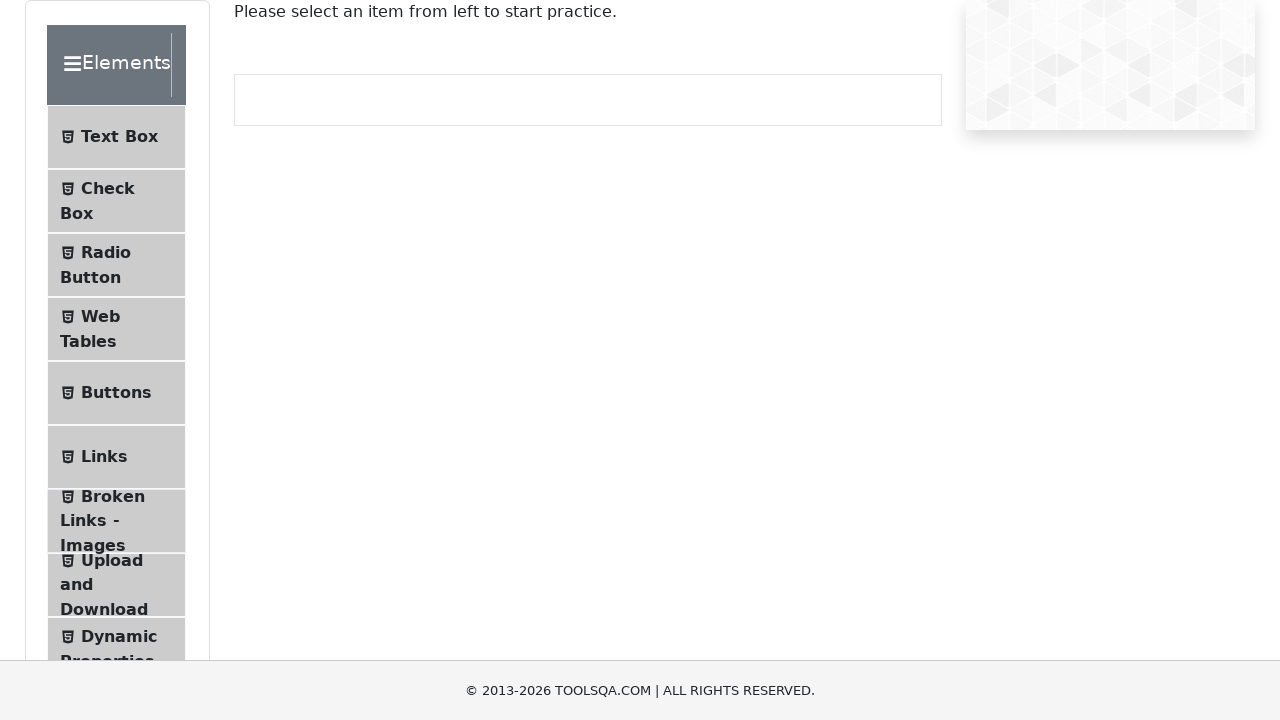

Clicked on Text Box in the left panel at (116, 137) on xpath=//li[contains(@class, 'btn-light') and .//span[text()='Text Box']]
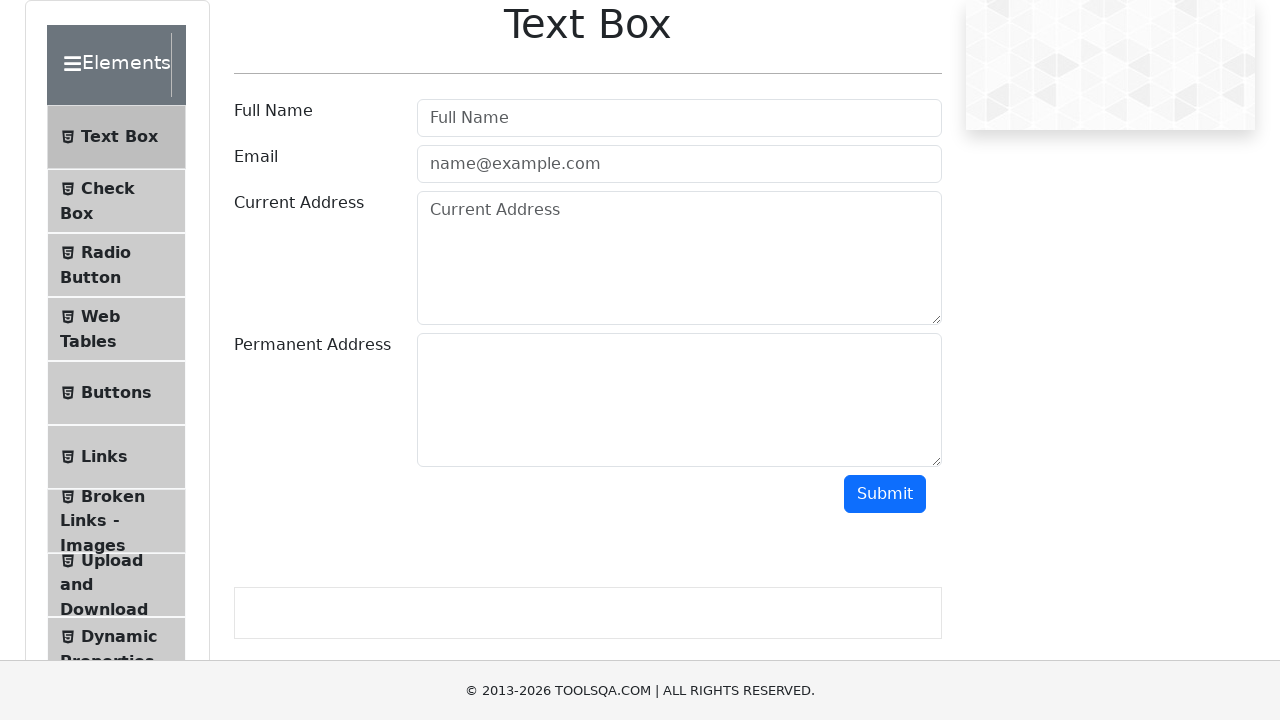

Filled in full name field with 'Connor McGregor' on xpath=//input[@id='userName']
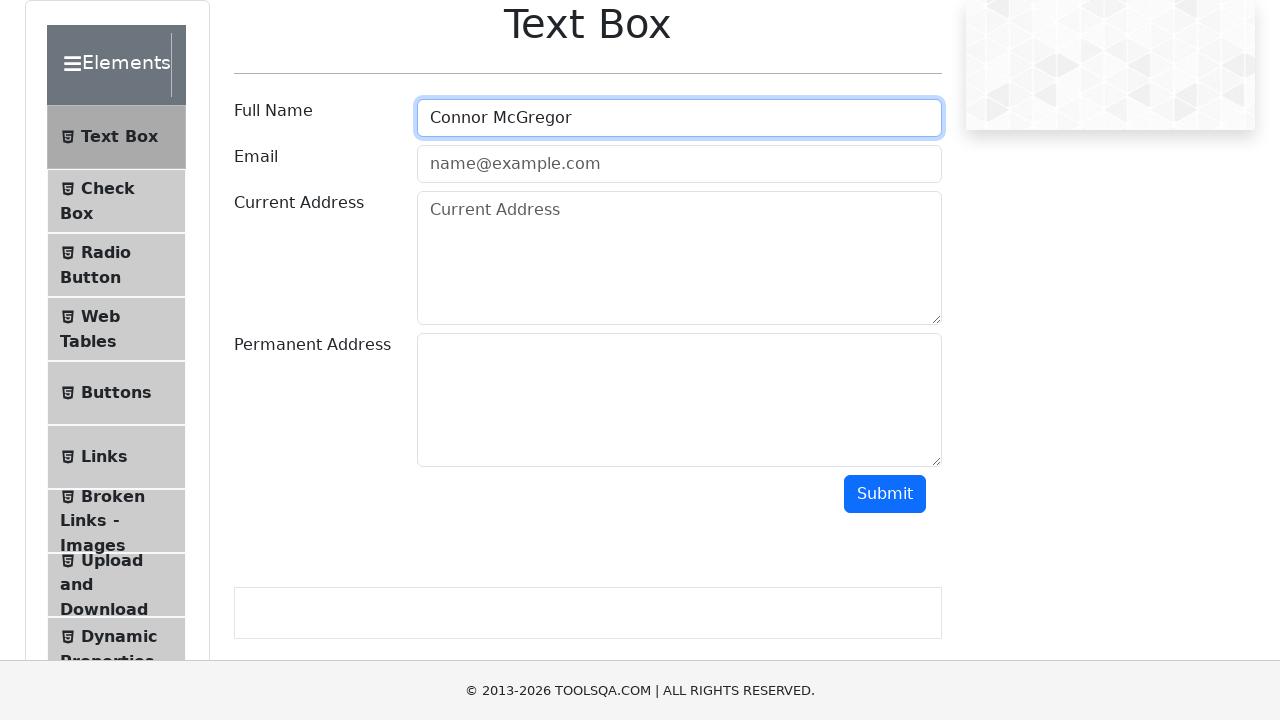

Filled in email field with 'theonetheonly@yahoo.com' on xpath=//input[@id='userEmail']
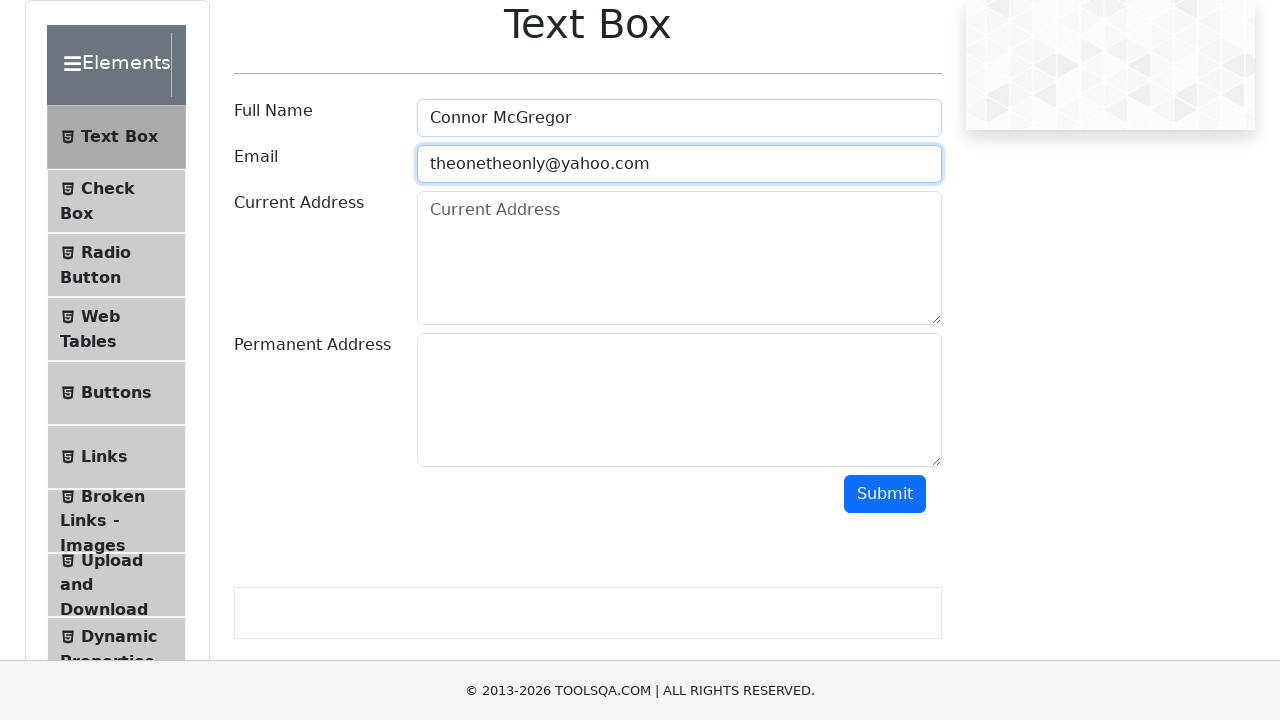

Filled in current address field with 'Ireland' on xpath=//textarea[@id='currentAddress']
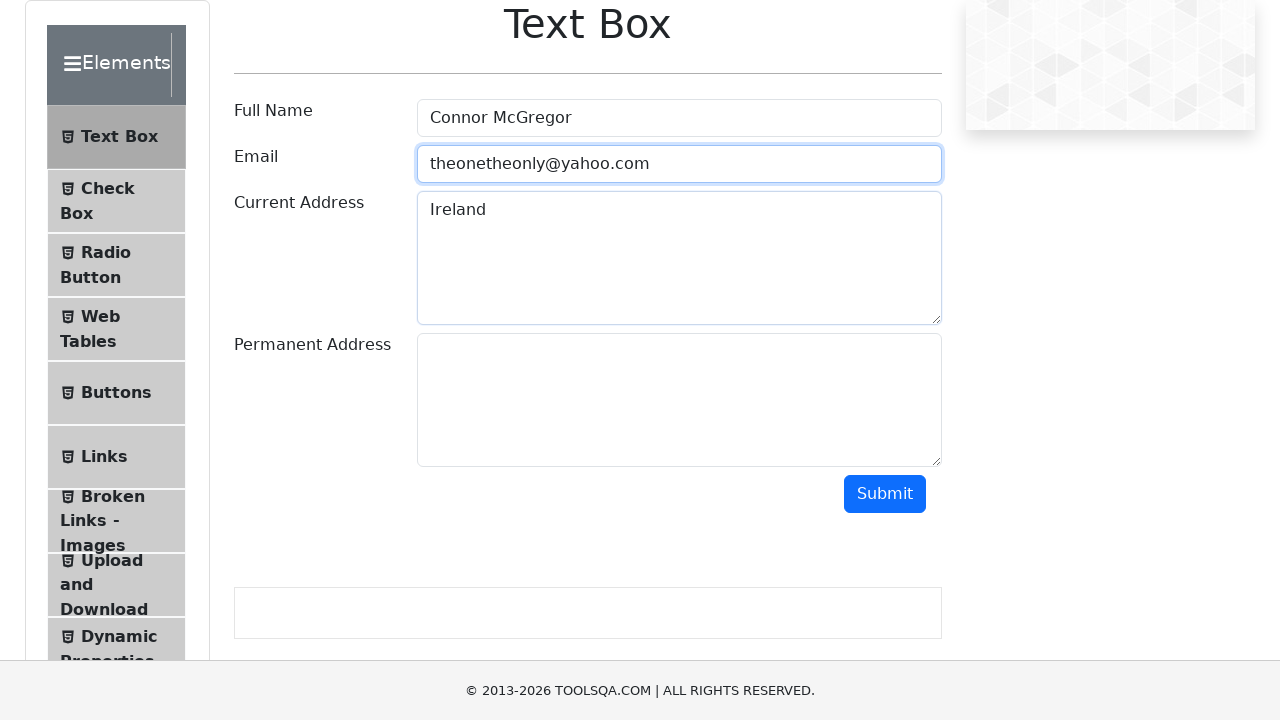

Filled in permanent address field with 'Around the globe' on xpath=//textarea[@id='permanentAddress']
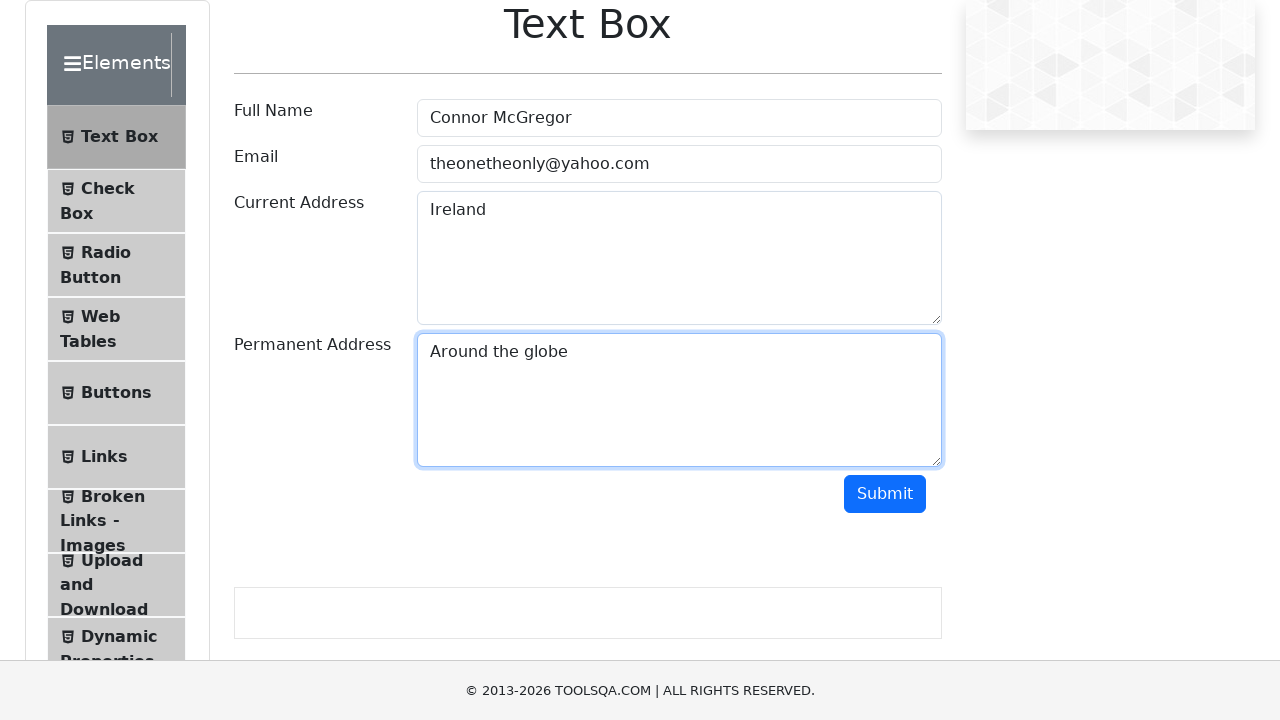

Clicked the submit button at (885, 494) on xpath=//button[@id='submit']
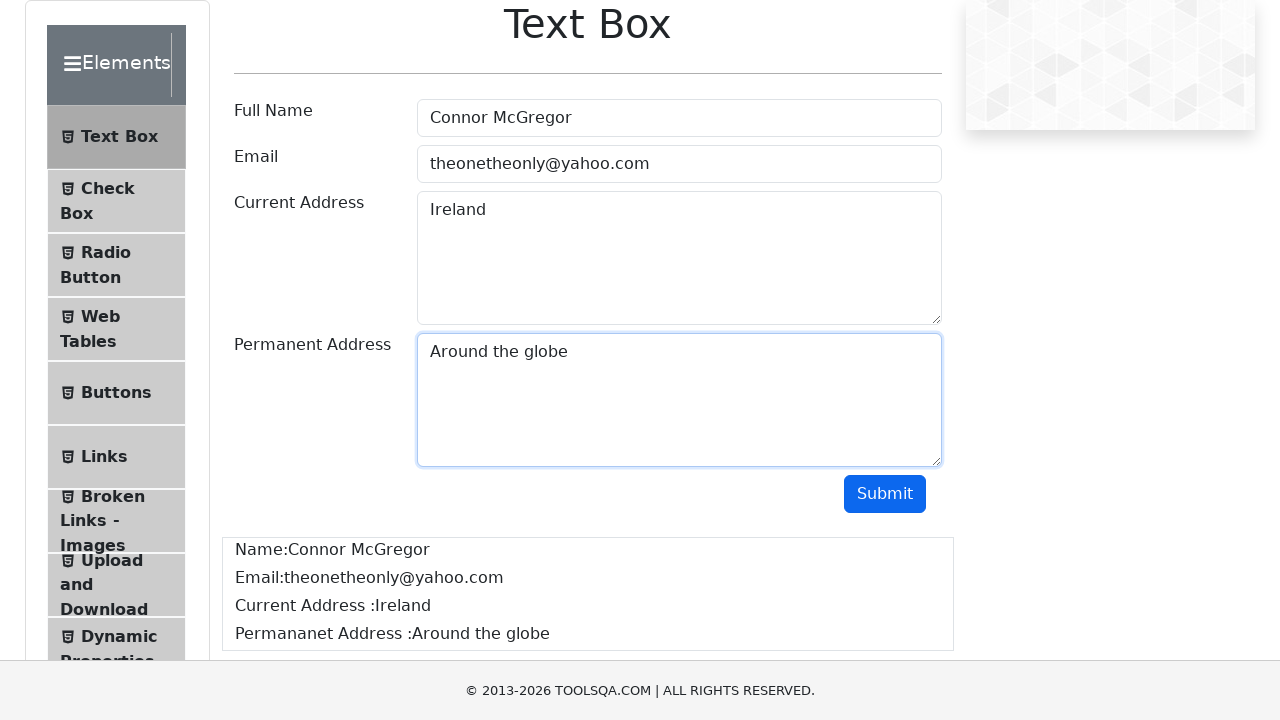

Output appeared with submitted form data
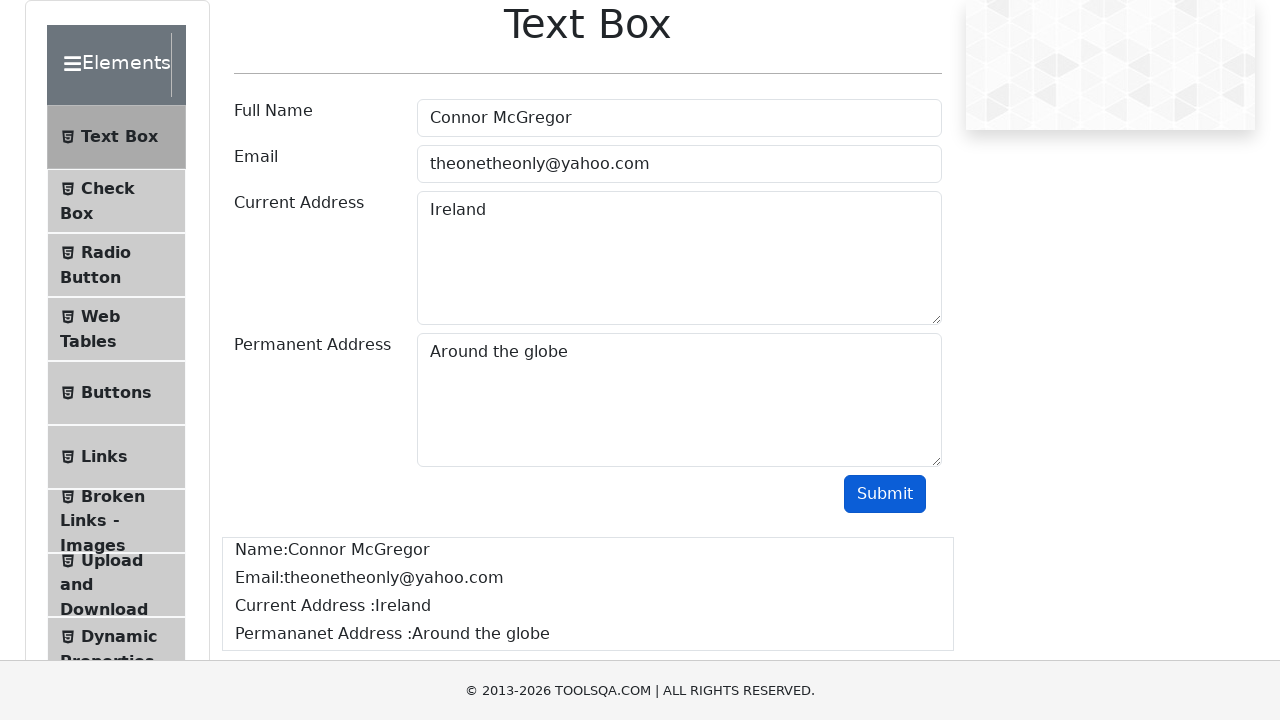

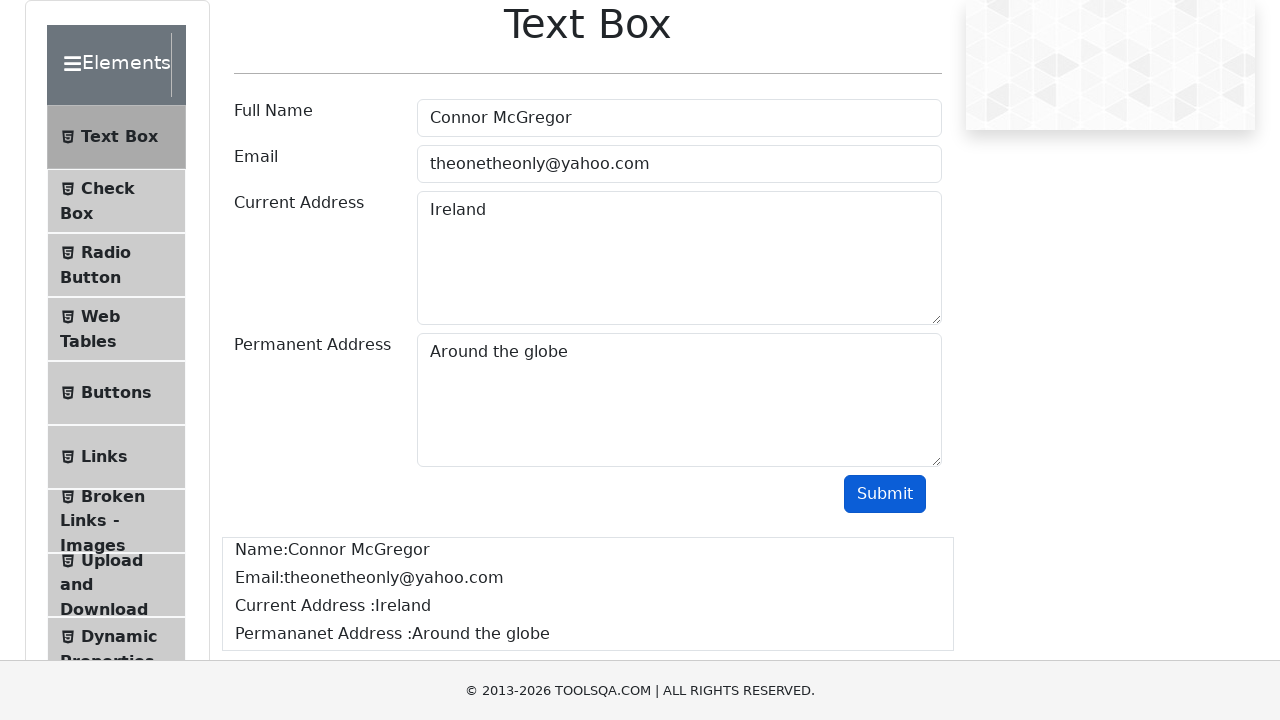